Tests keyboard interaction with an auto-complete input field by typing a name with proper capitalization using shift key

Starting URL: https://demoqa.com/auto-complete

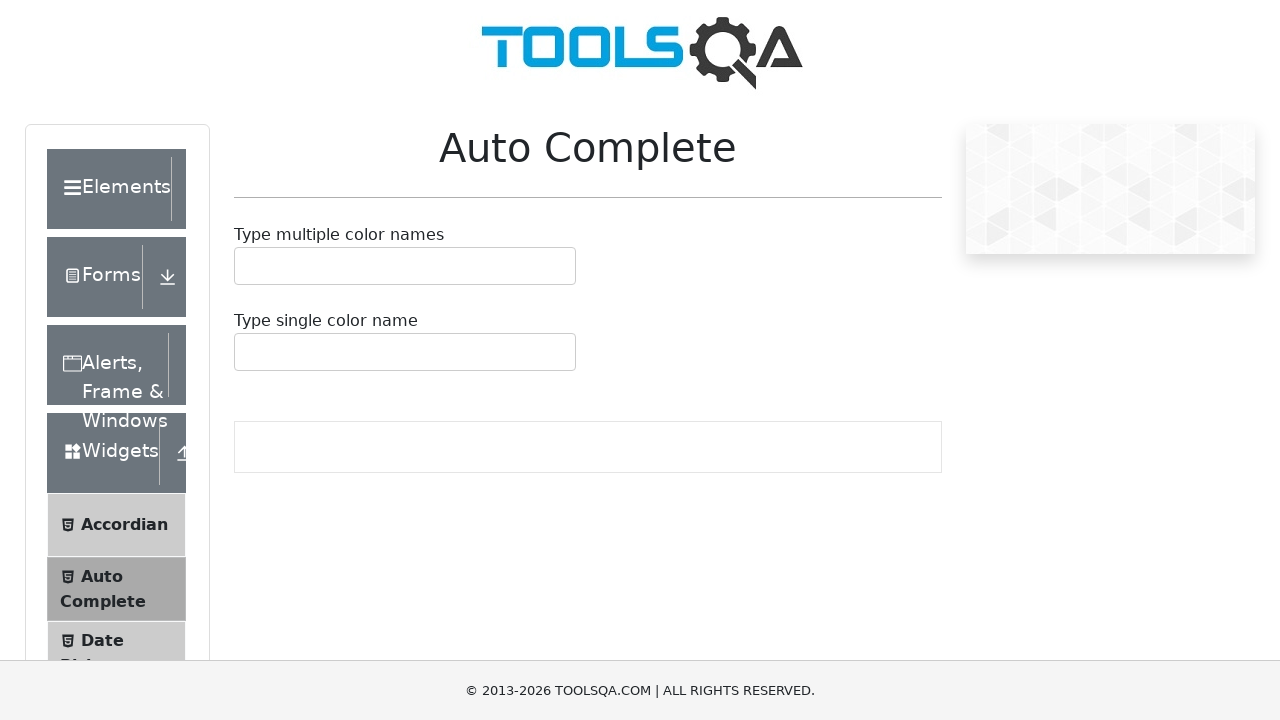

Clicked on the auto-complete input field at (405, 352) on #autoCompleteSingleContainer
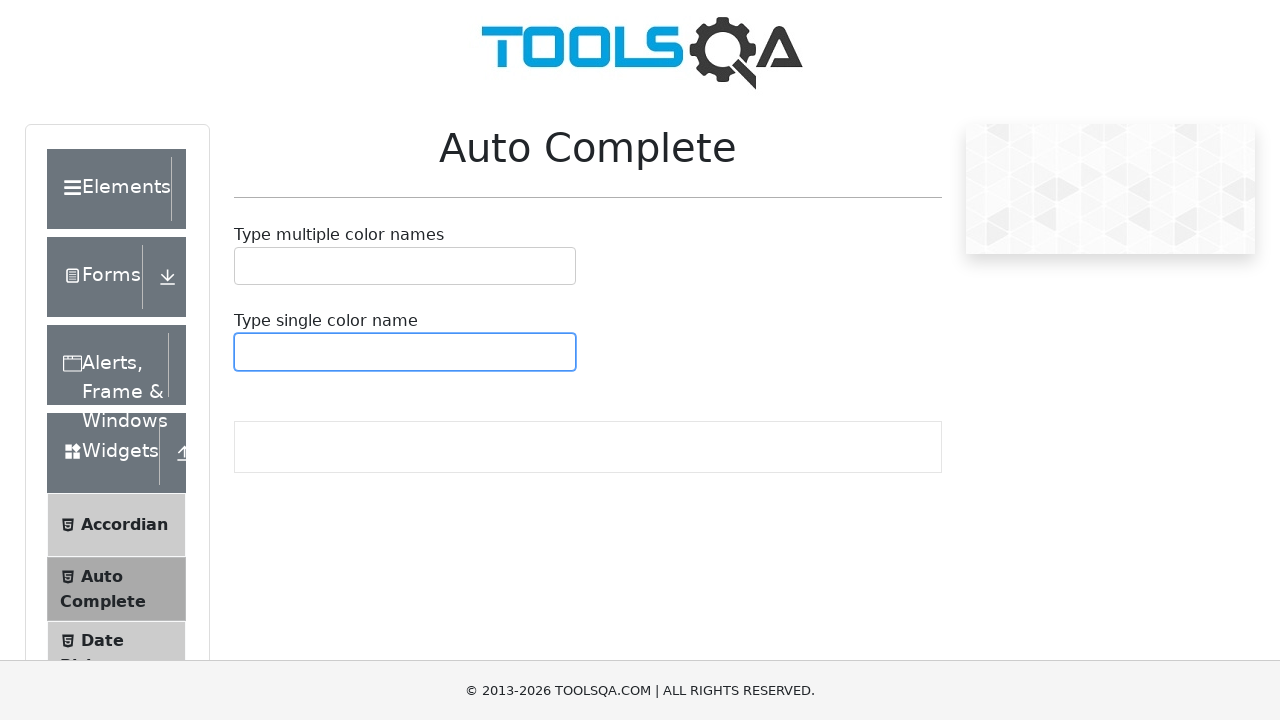

Pressed Shift+B to type capital B
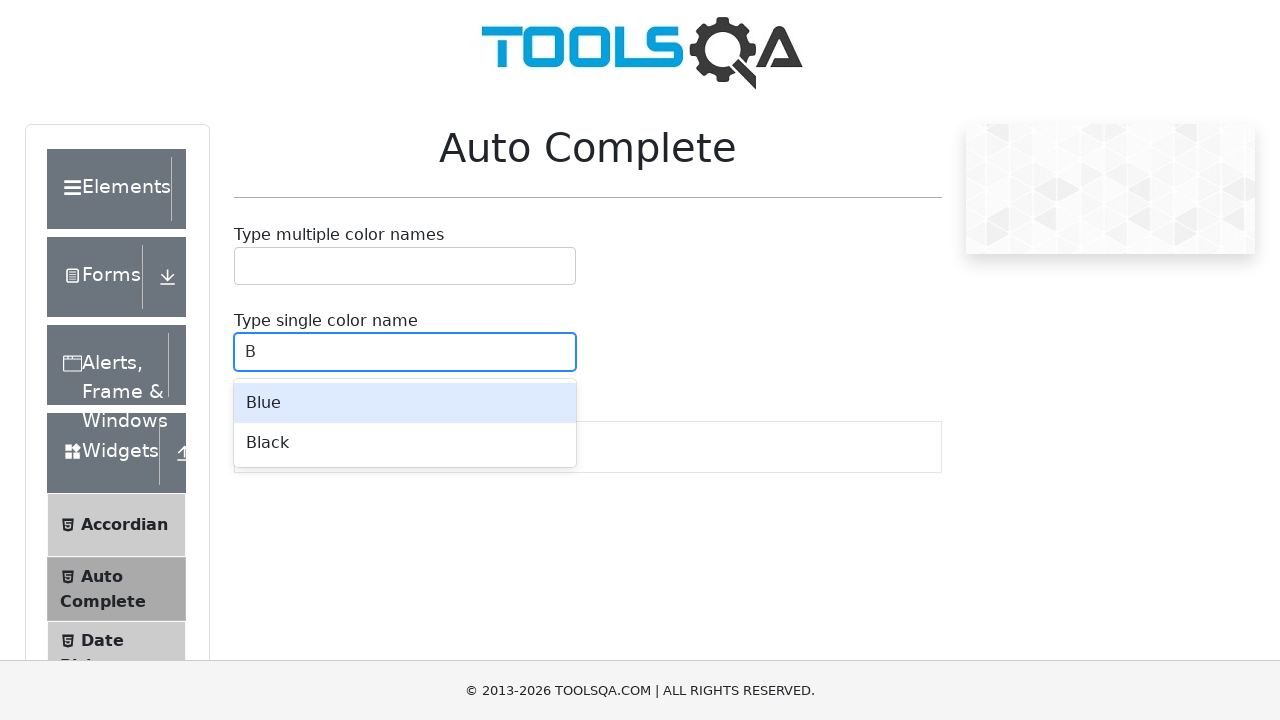

Typed 'ehruz' to complete the name 'Behruz'
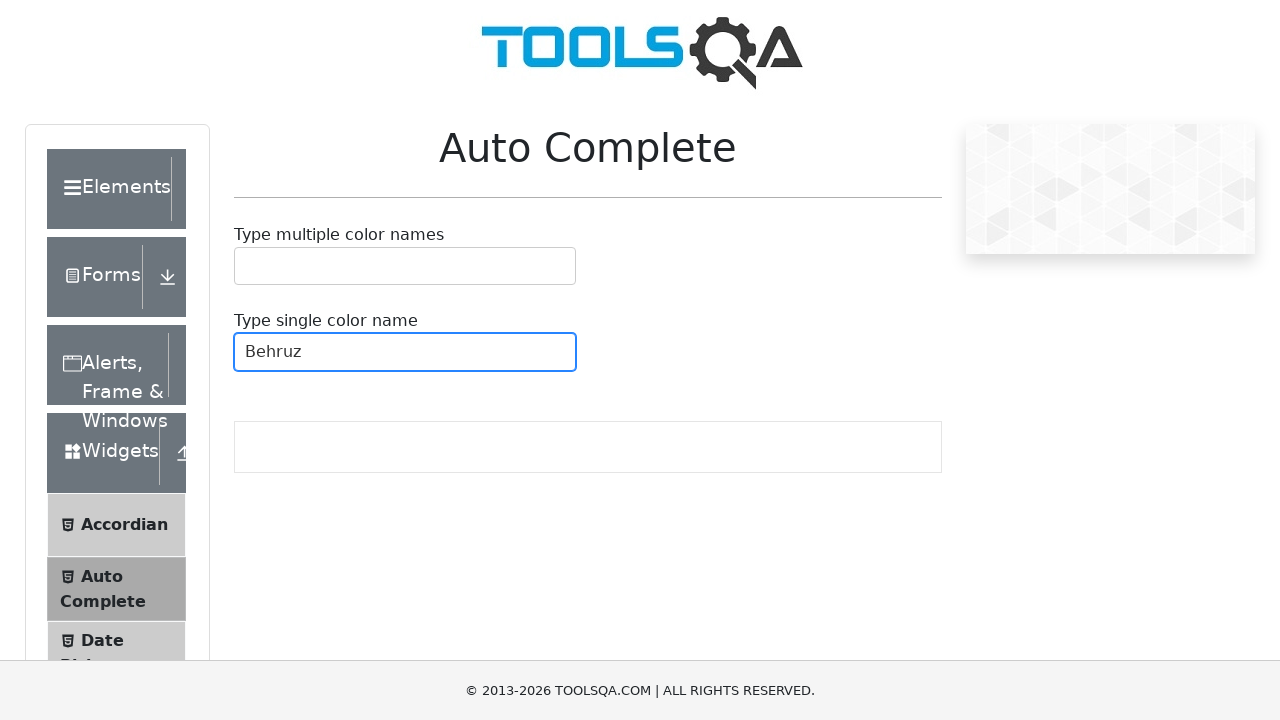

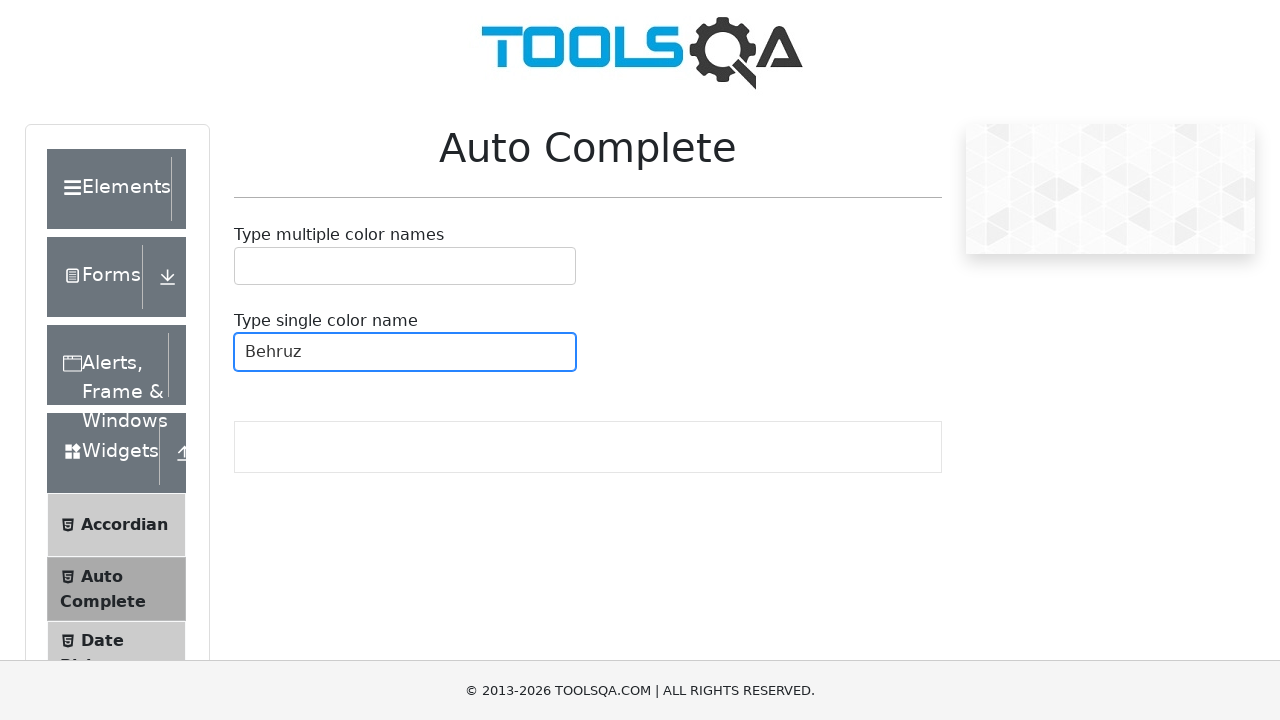